Tests data persistence by creating items, marking one complete, and reloading the page

Starting URL: https://demo.playwright.dev/todomvc

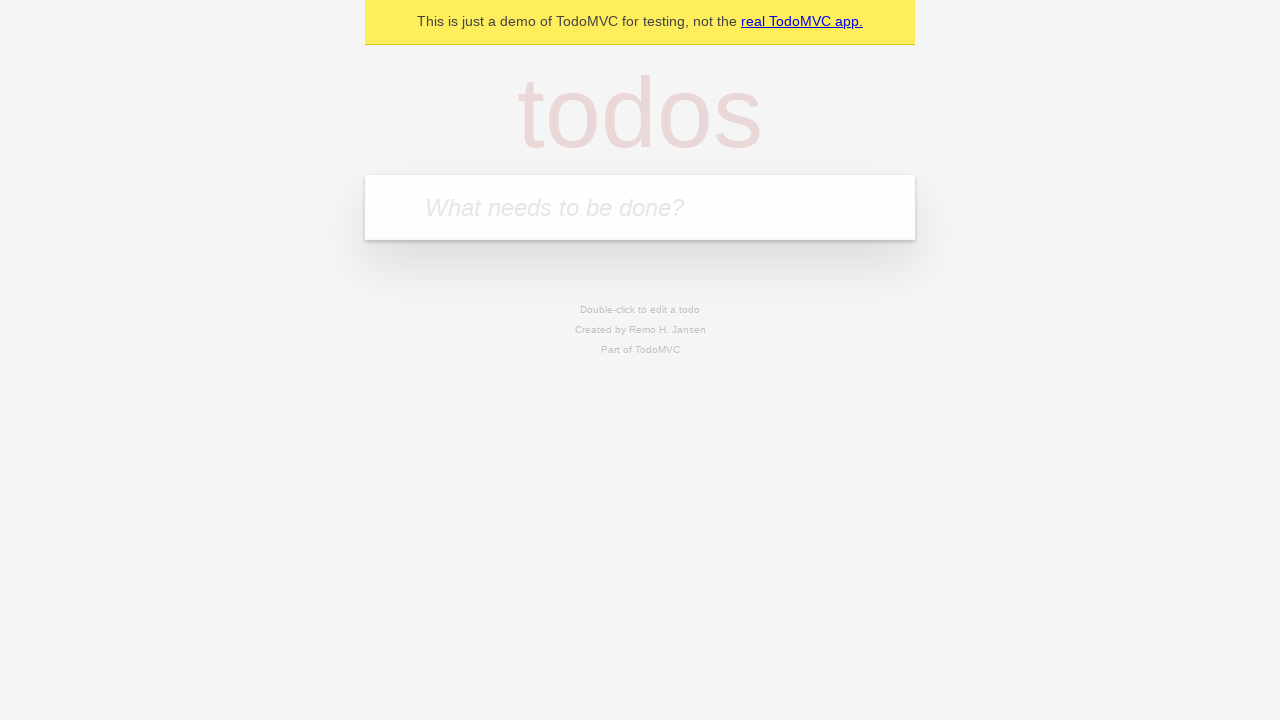

Filled new todo field with 'buy some cheese' on .new-todo
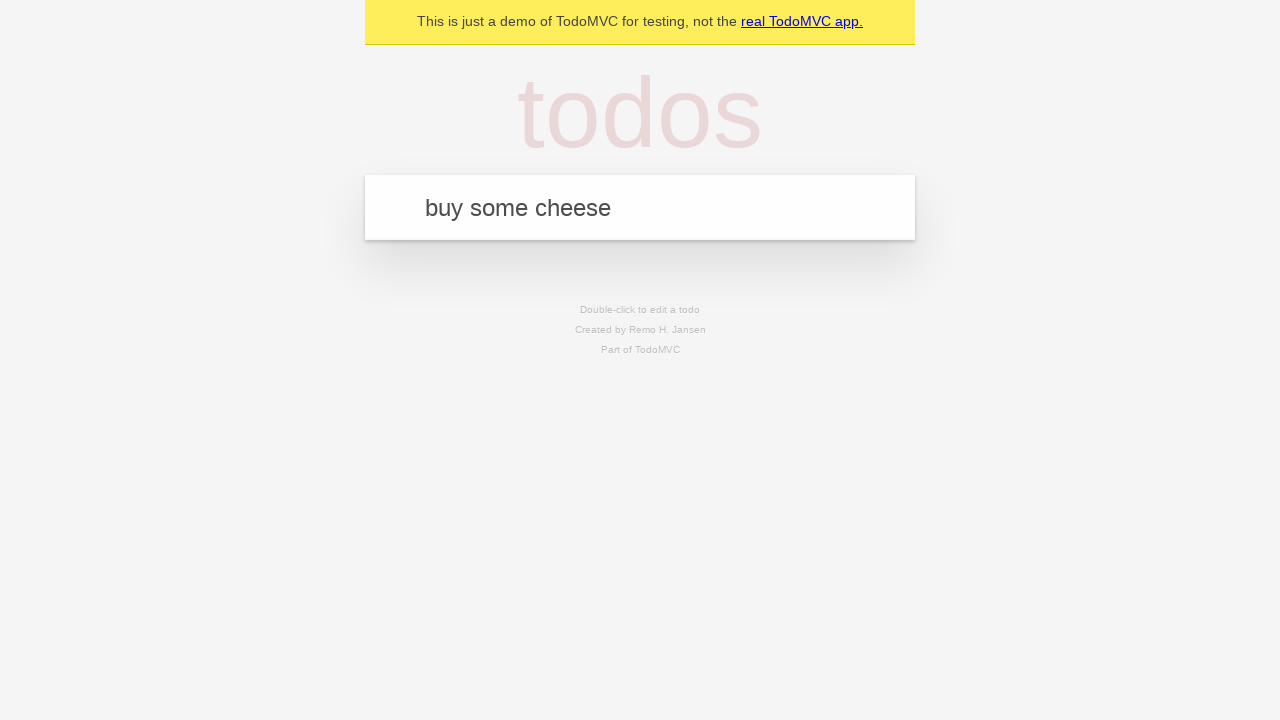

Pressed Enter to create first todo item on .new-todo
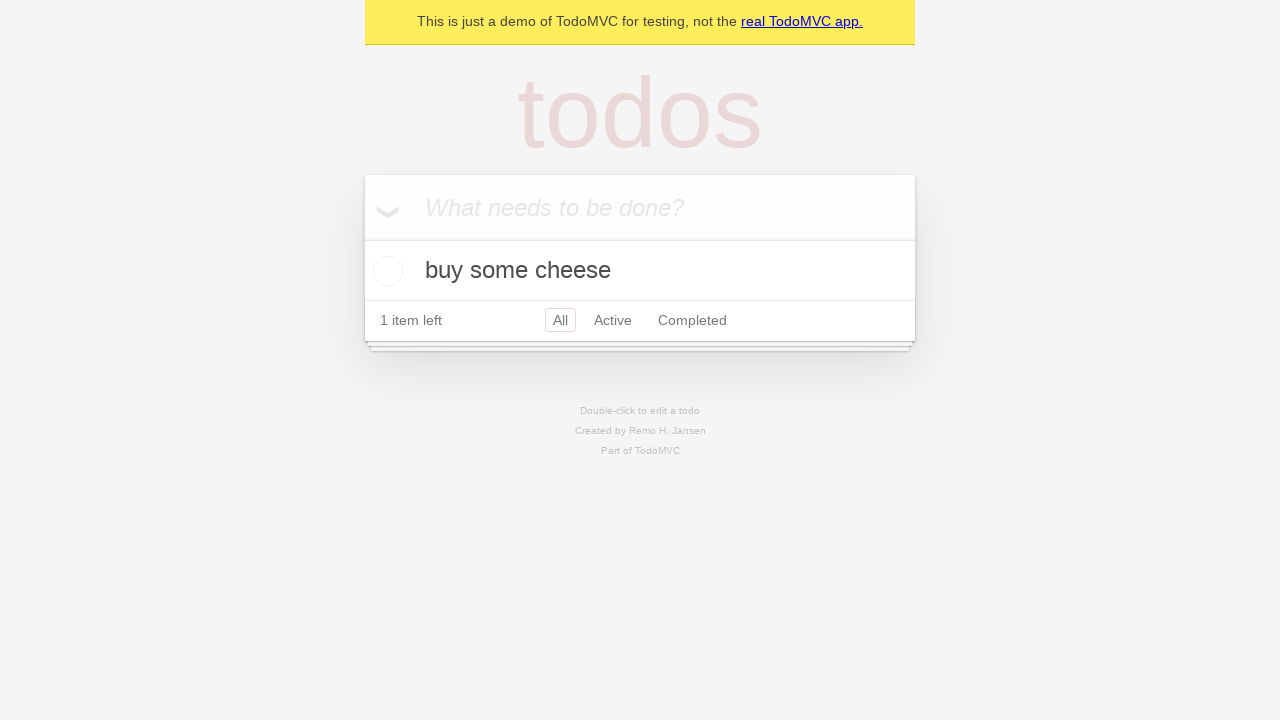

Filled new todo field with 'feed the cat' on .new-todo
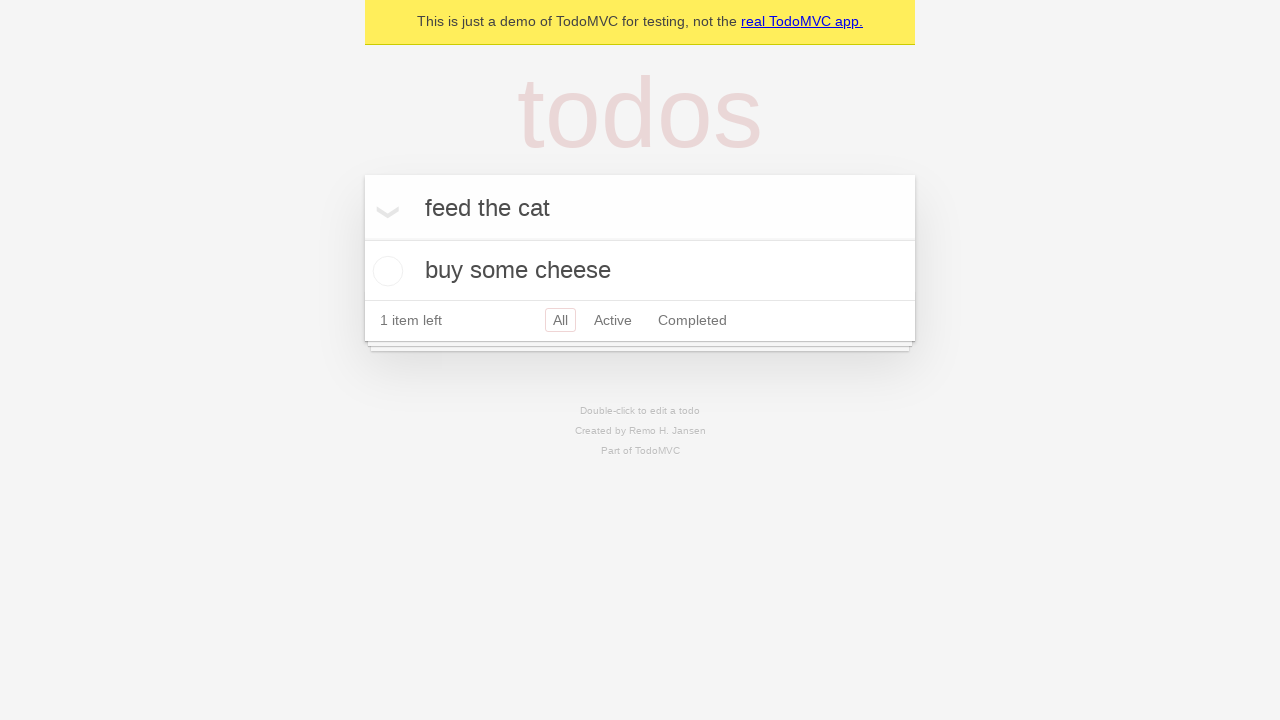

Pressed Enter to create second todo item on .new-todo
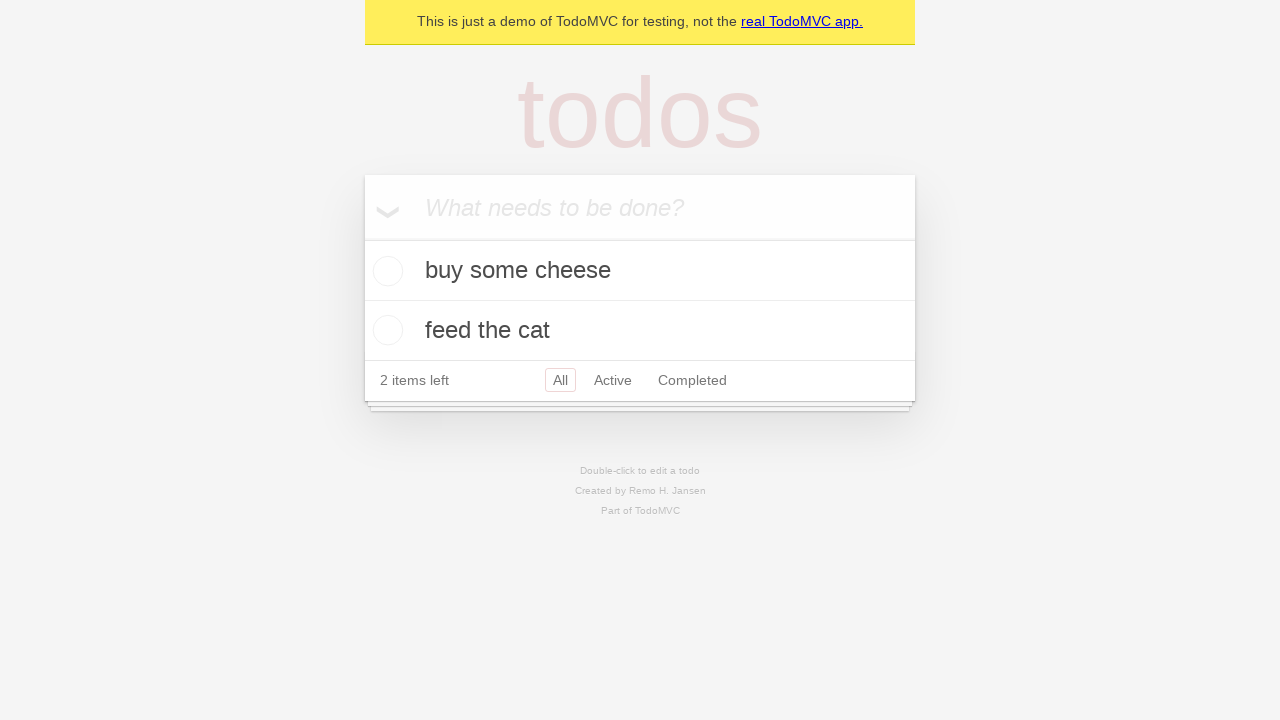

Both todo items loaded in list
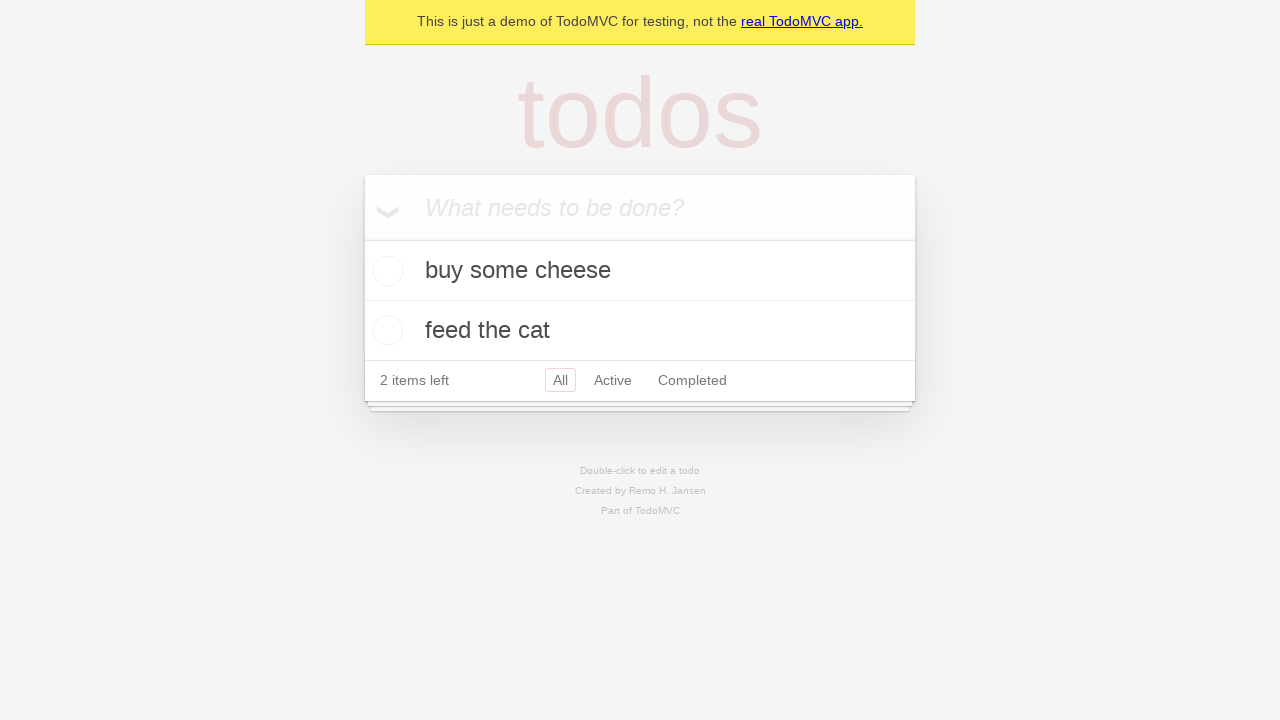

Marked first todo item as complete at (385, 271) on .todo-list li >> nth=0 >> .toggle
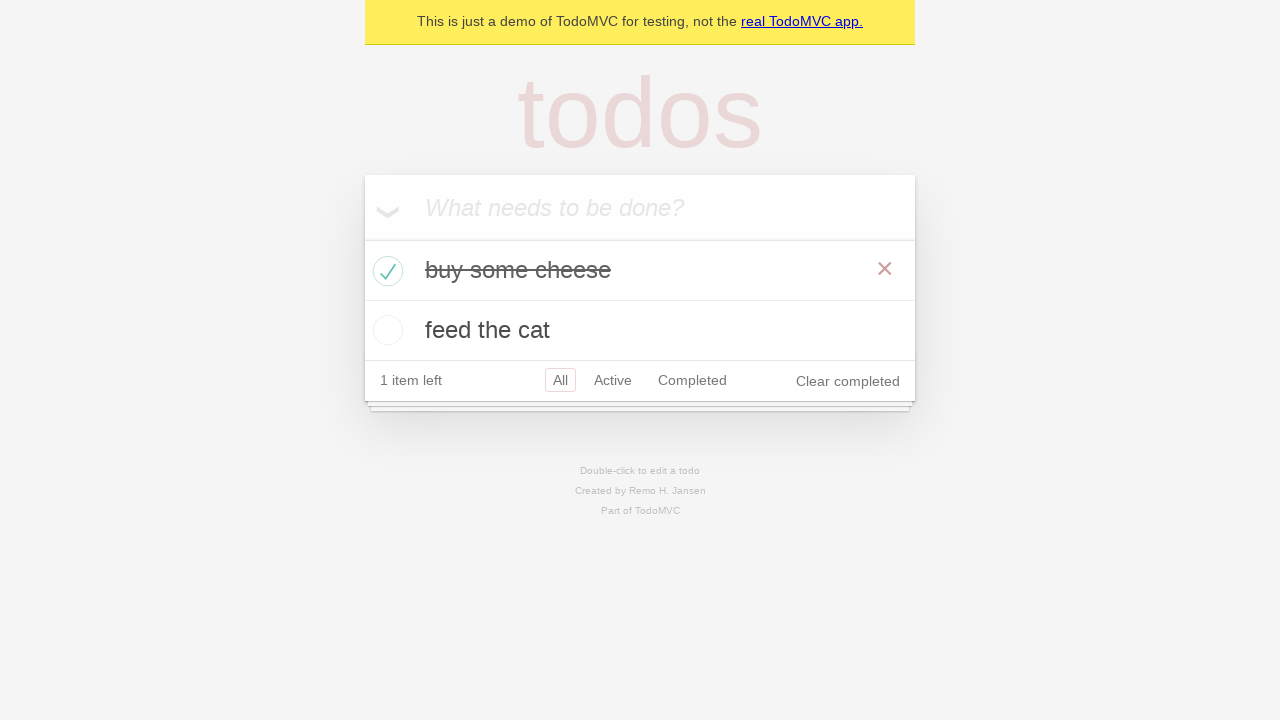

Reloaded the page to test data persistence
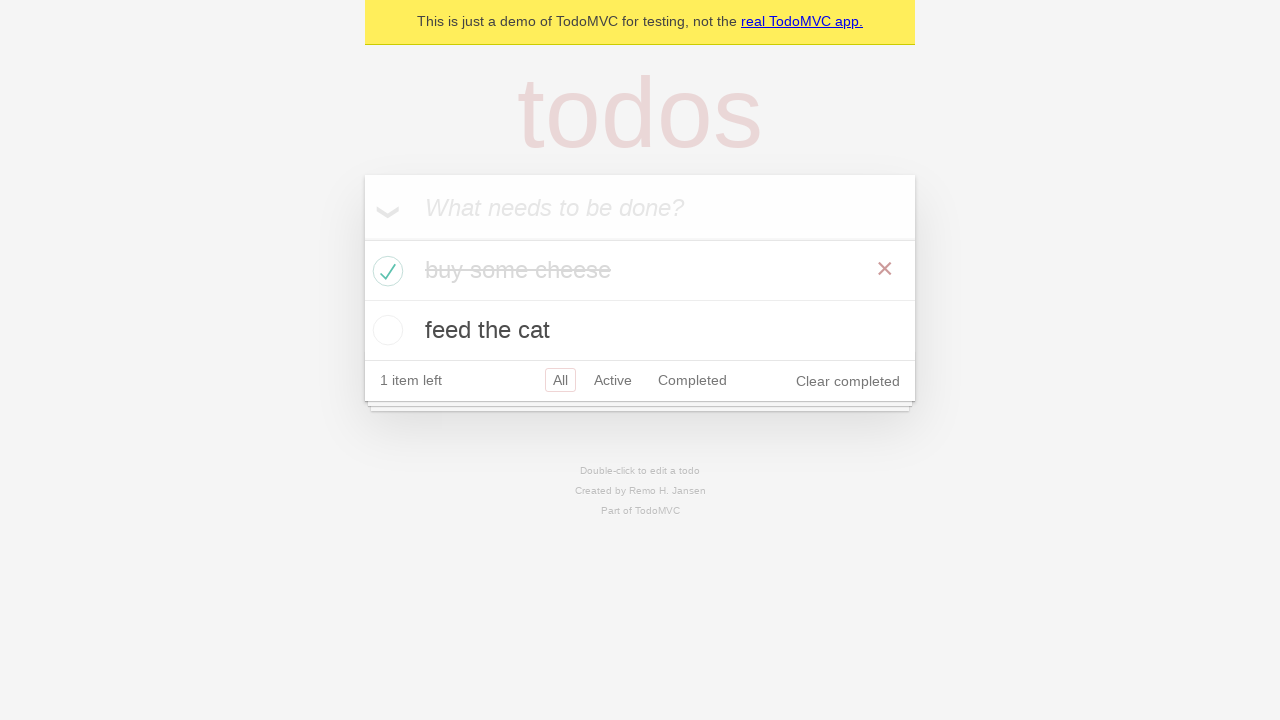

Todo items reloaded after page refresh
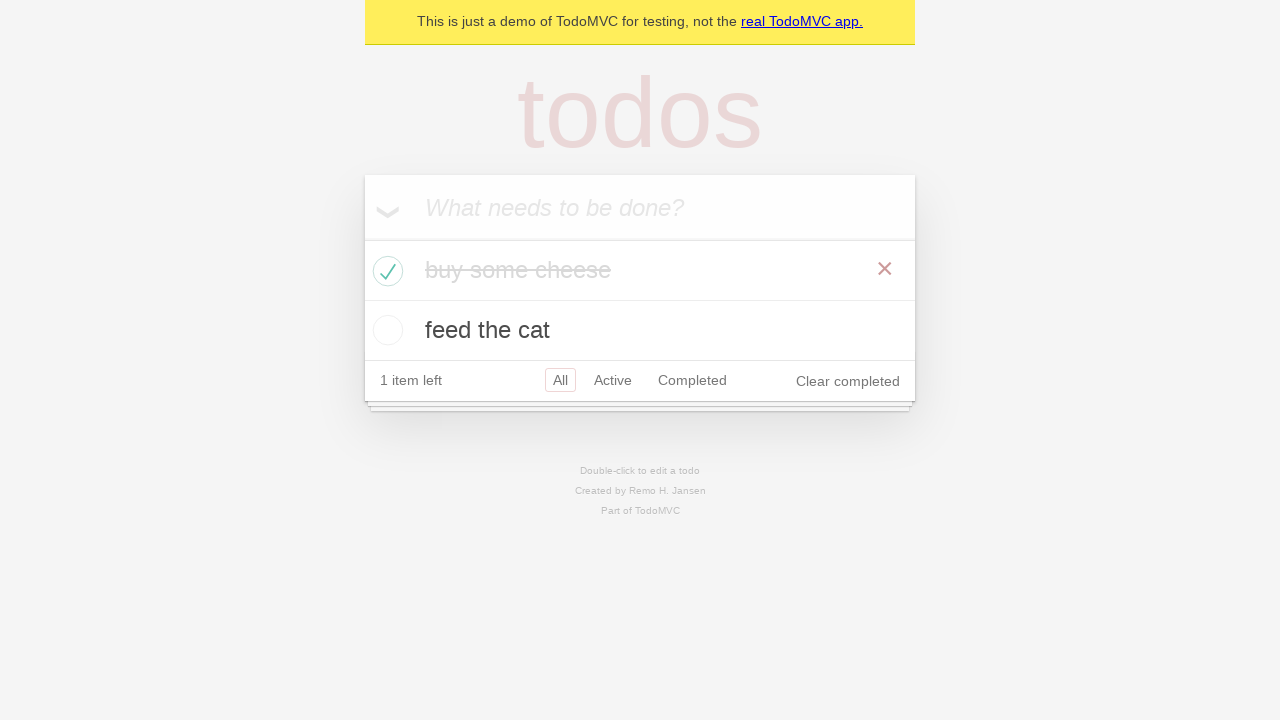

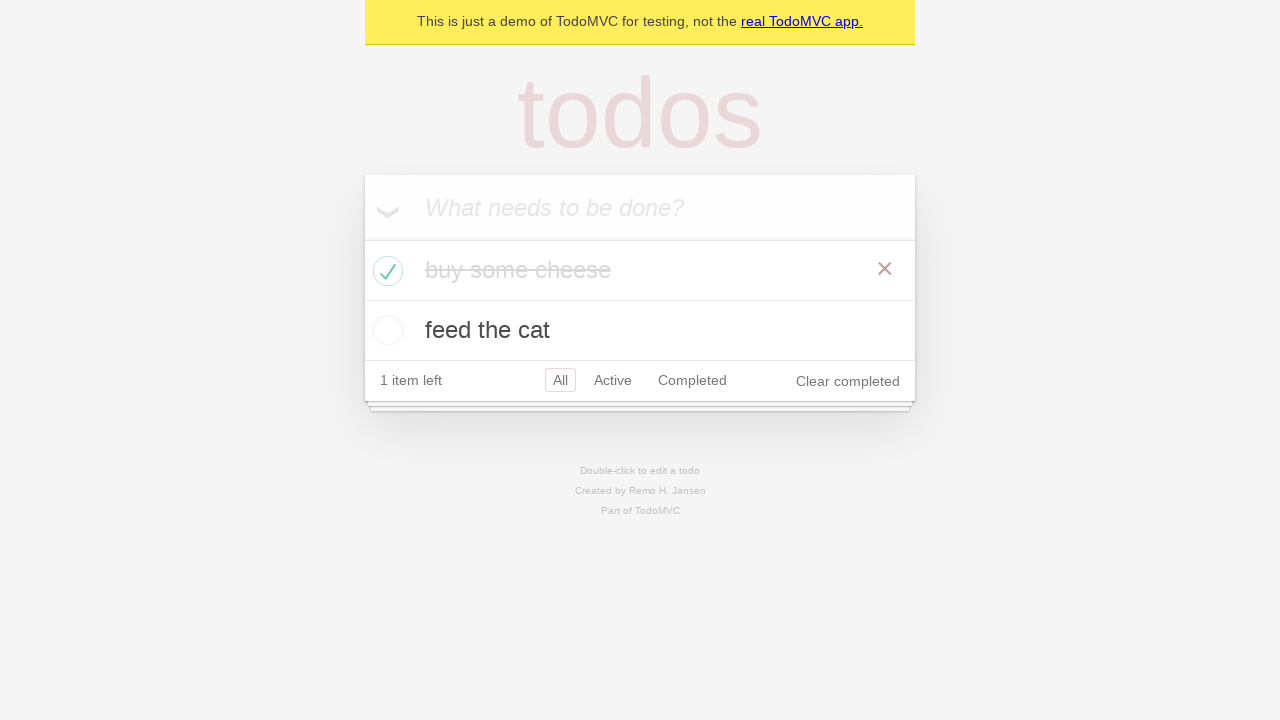